Tests SpiceJet website by selecting currency from dropdown and validating dropdown options

Starting URL: https://book.spicejet.com/

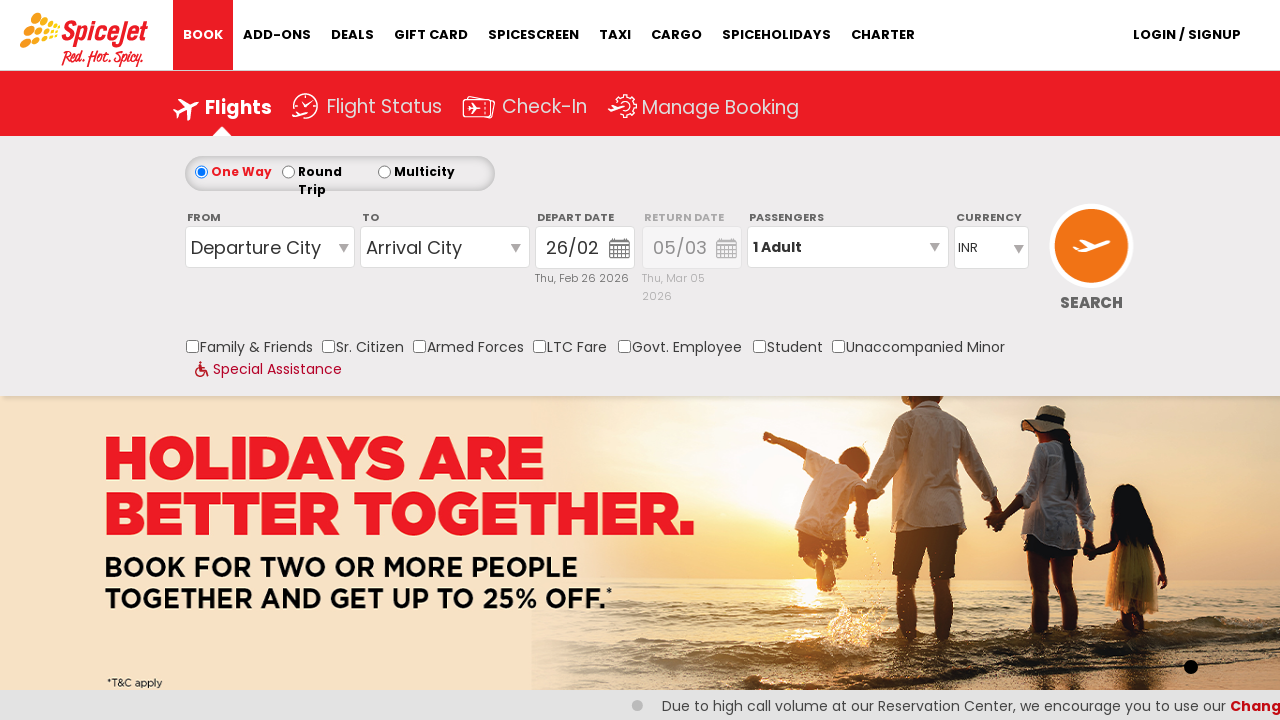

Located currency dropdown element
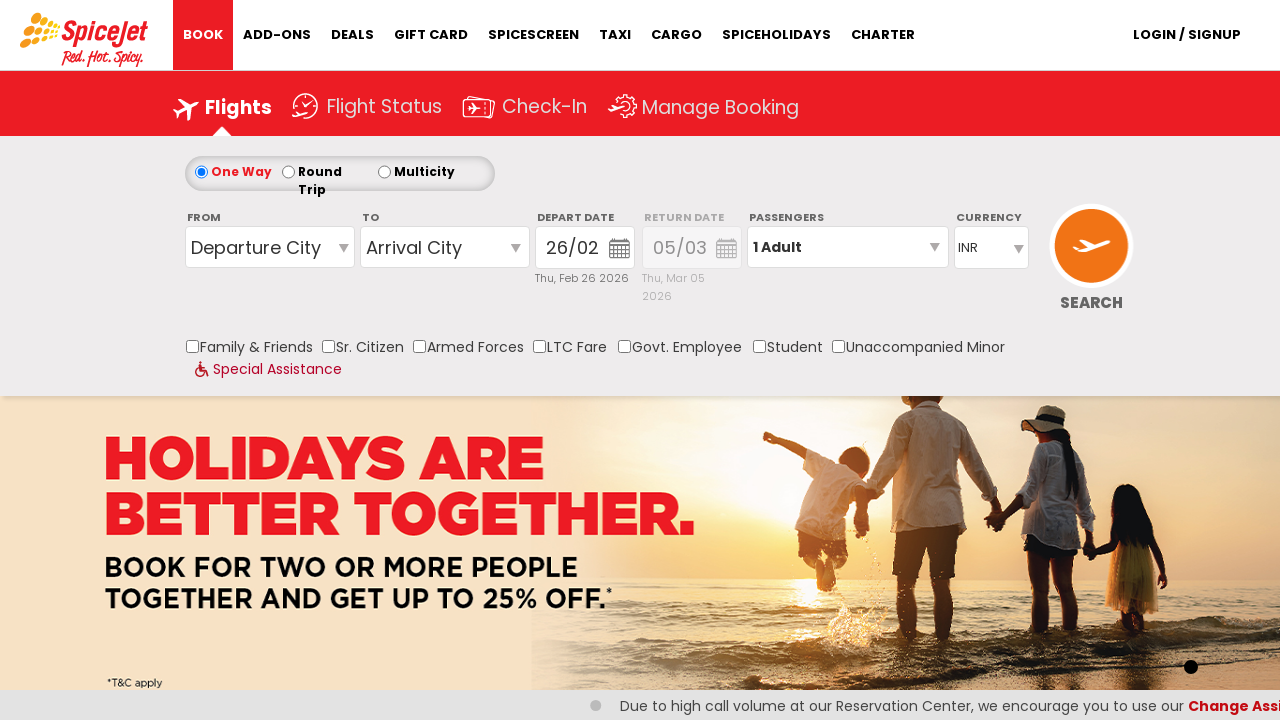

Selected MYR currency from dropdown on #ControlGroupSearchView_AvailabilitySearchInputSearchView_DropDownListCurrency
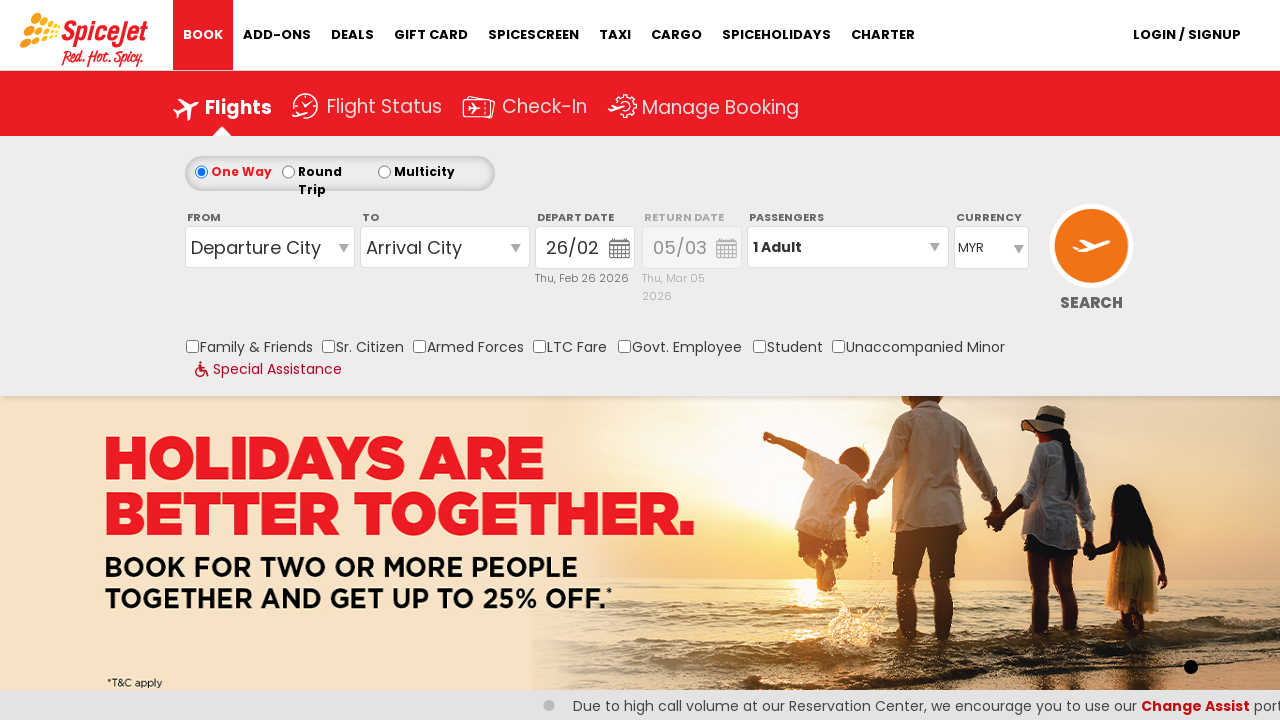

Retrieved all currency options from dropdown
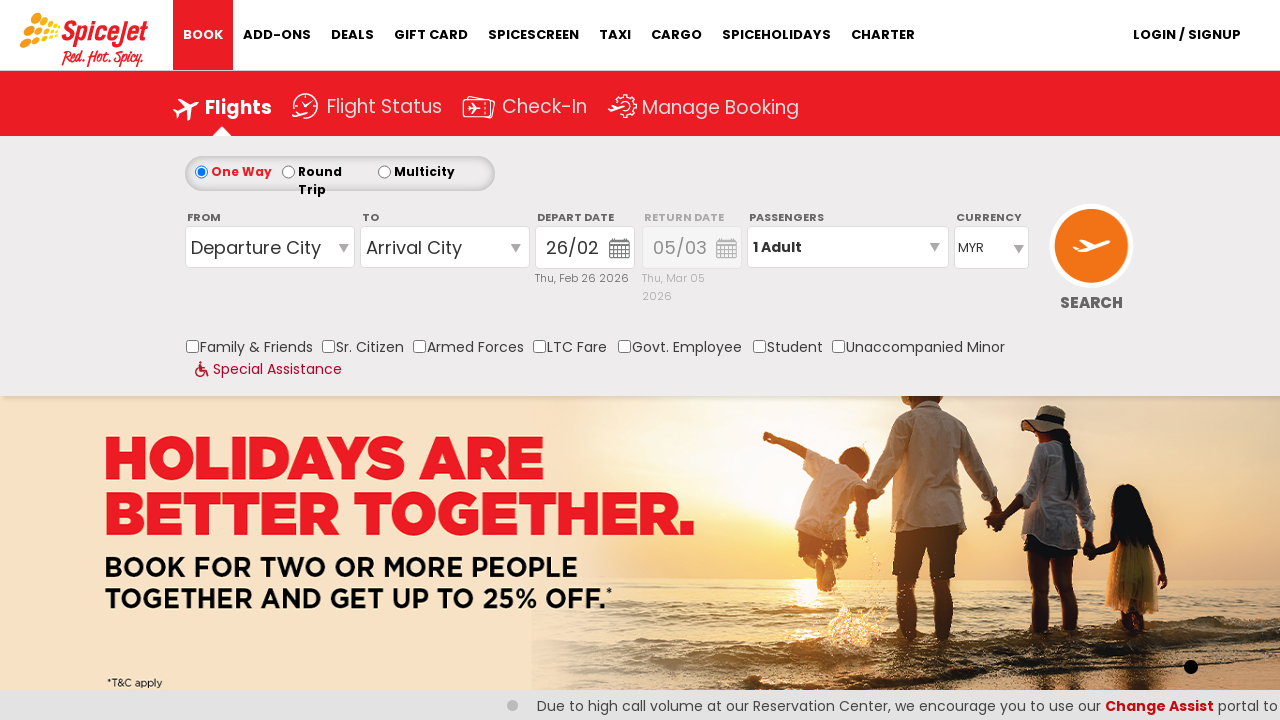

Extracted text content from all currency options
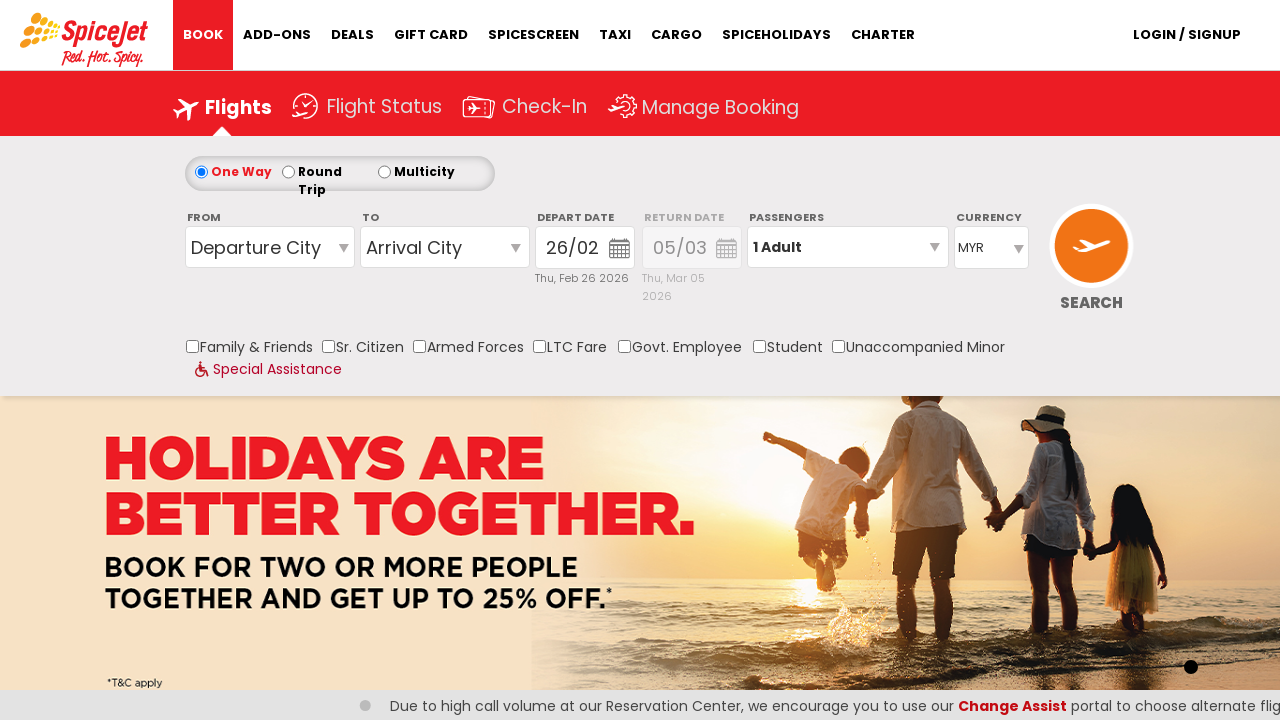

Printed currency values: ['SELECT', 'BDT', 'CAD', 'EUR', 'INR', 'KWD', 'MYR', 'OMR', 'SAR', 'SGD', 'GBP', 'AED', 'USD']
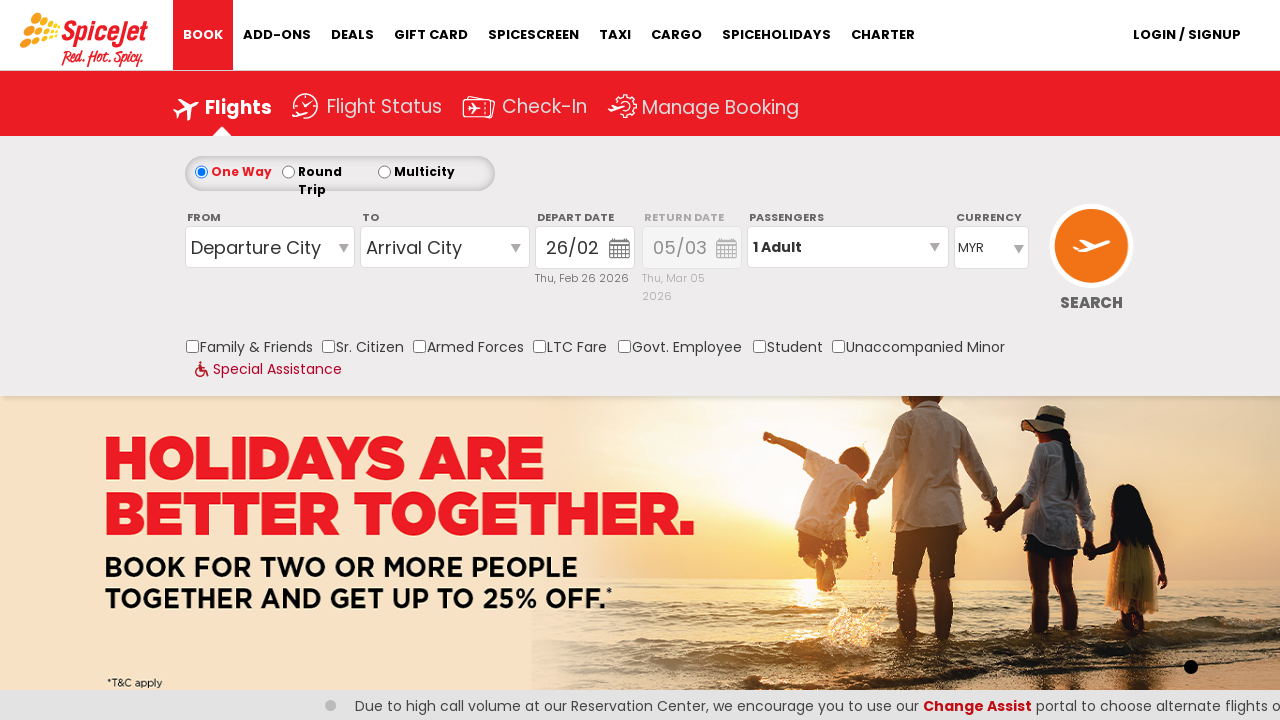

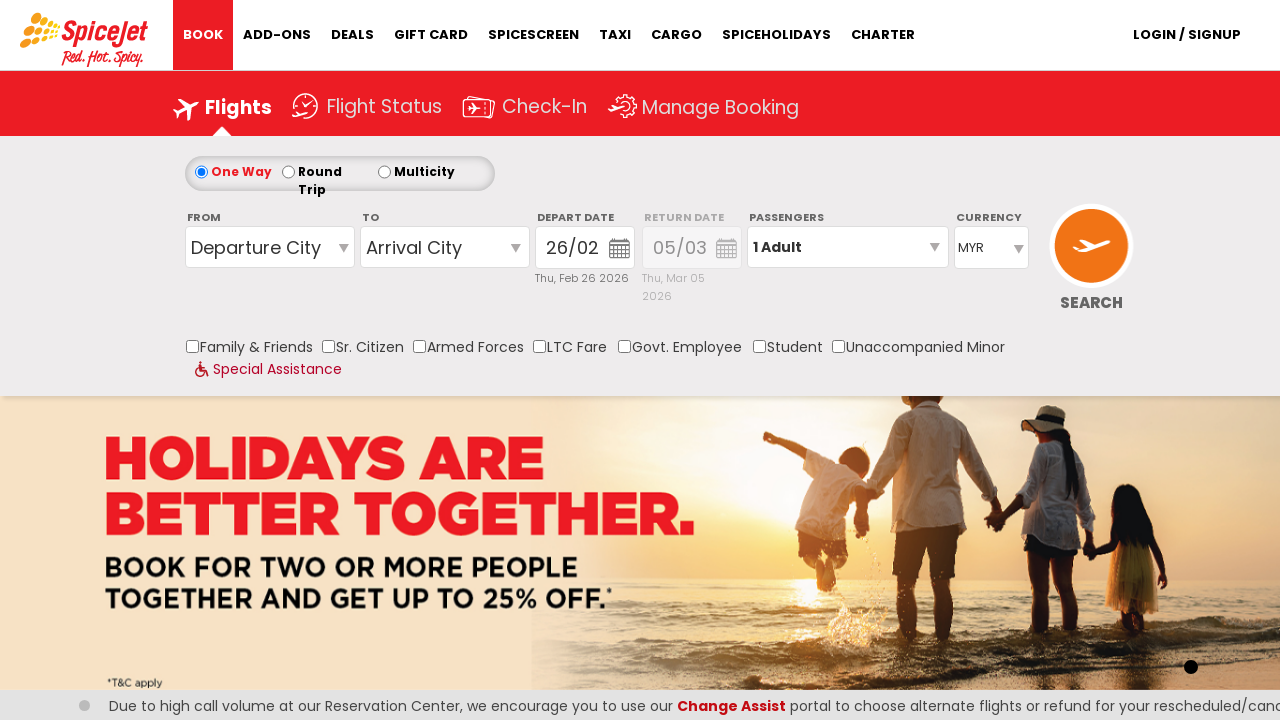